Tests clearing the completed state of all items by checking then unchecking toggle all

Starting URL: https://demo.playwright.dev/todomvc

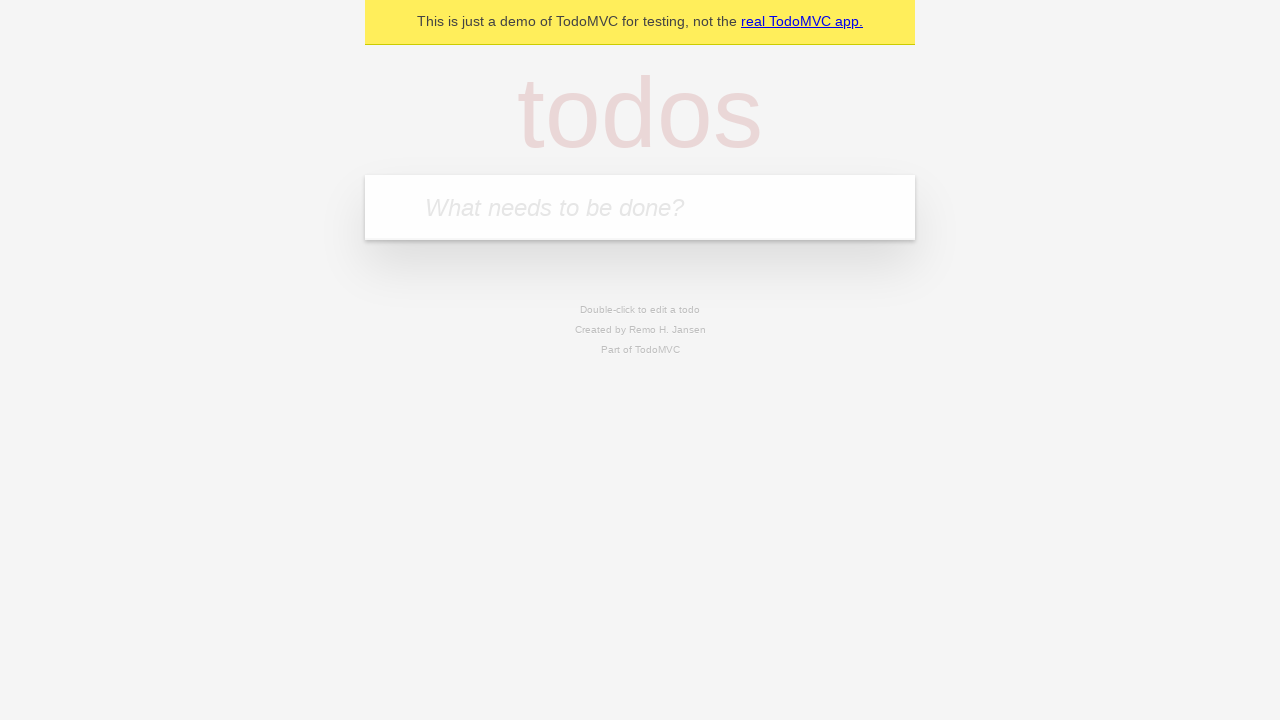

Filled todo input with 'buy some cheese' on internal:attr=[placeholder="What needs to be done?"i]
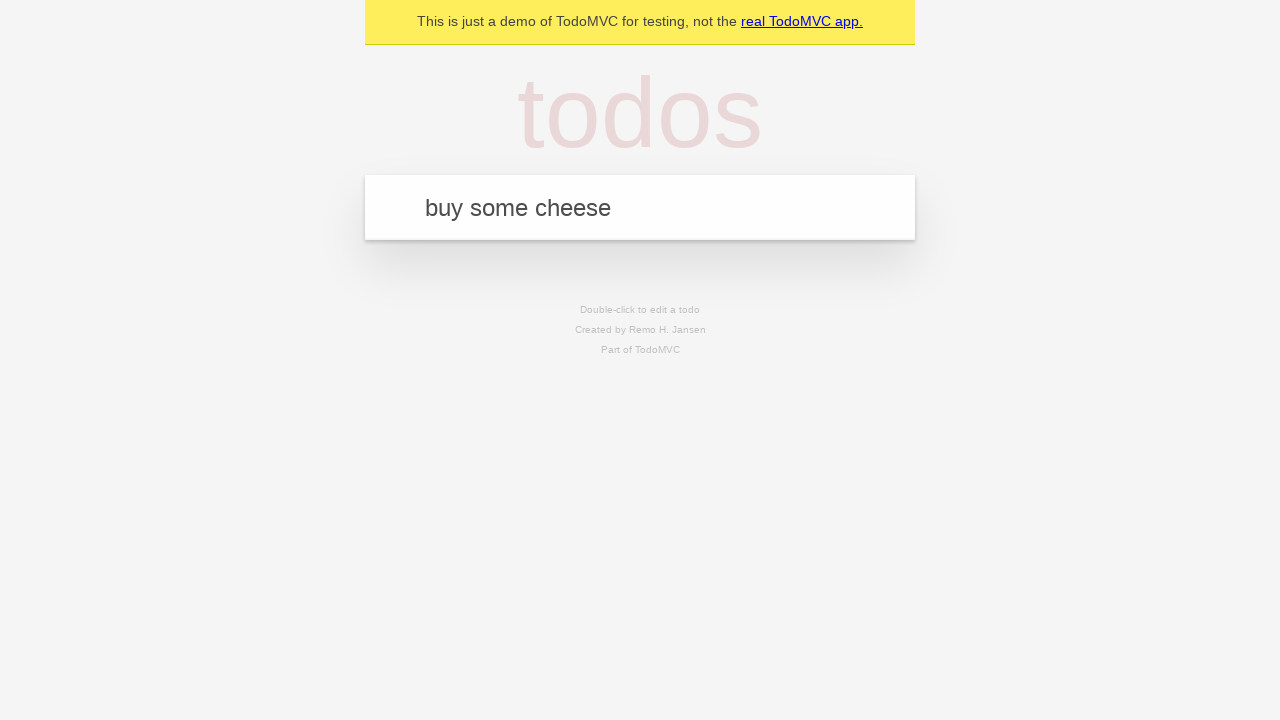

Pressed Enter to add first todo on internal:attr=[placeholder="What needs to be done?"i]
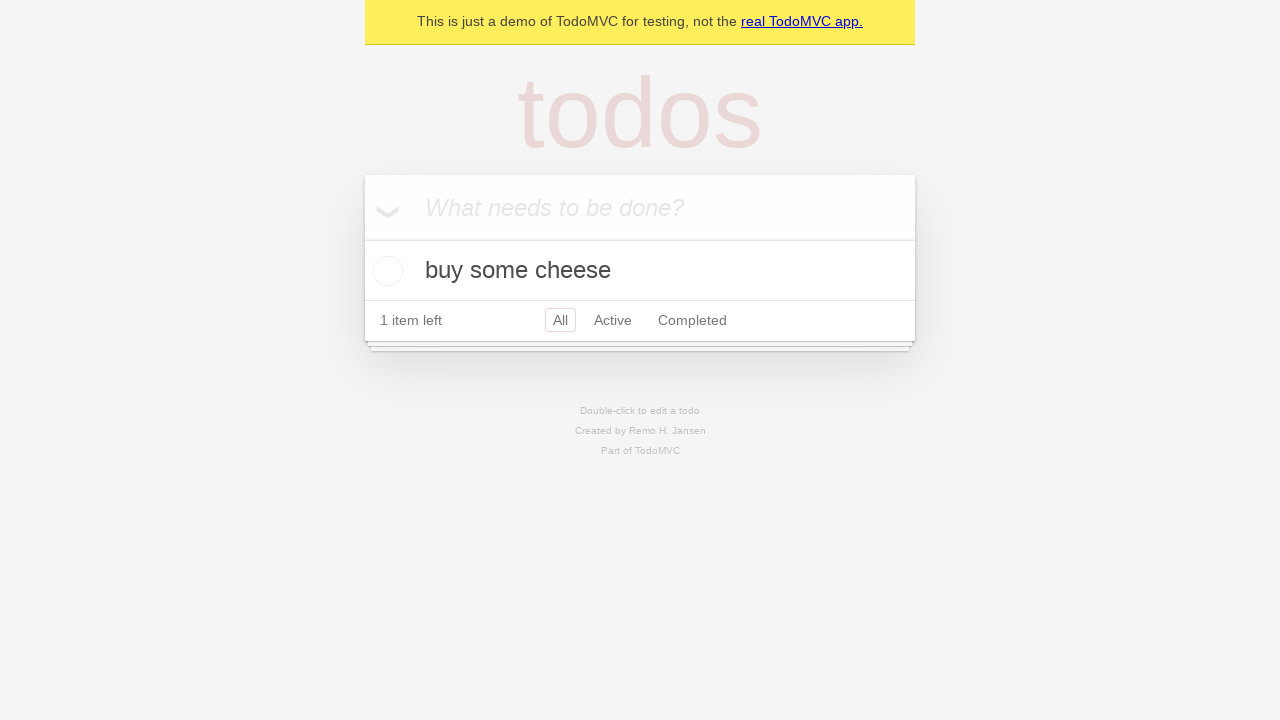

Filled todo input with 'feed the cat' on internal:attr=[placeholder="What needs to be done?"i]
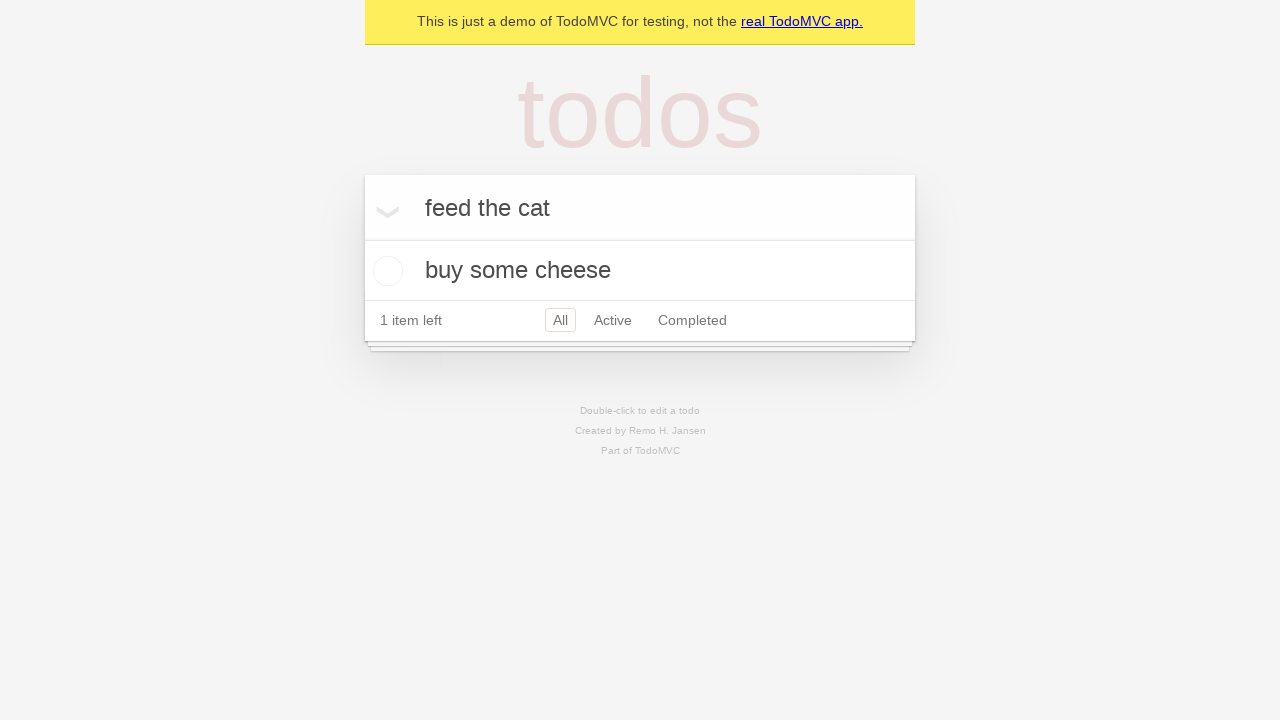

Pressed Enter to add second todo on internal:attr=[placeholder="What needs to be done?"i]
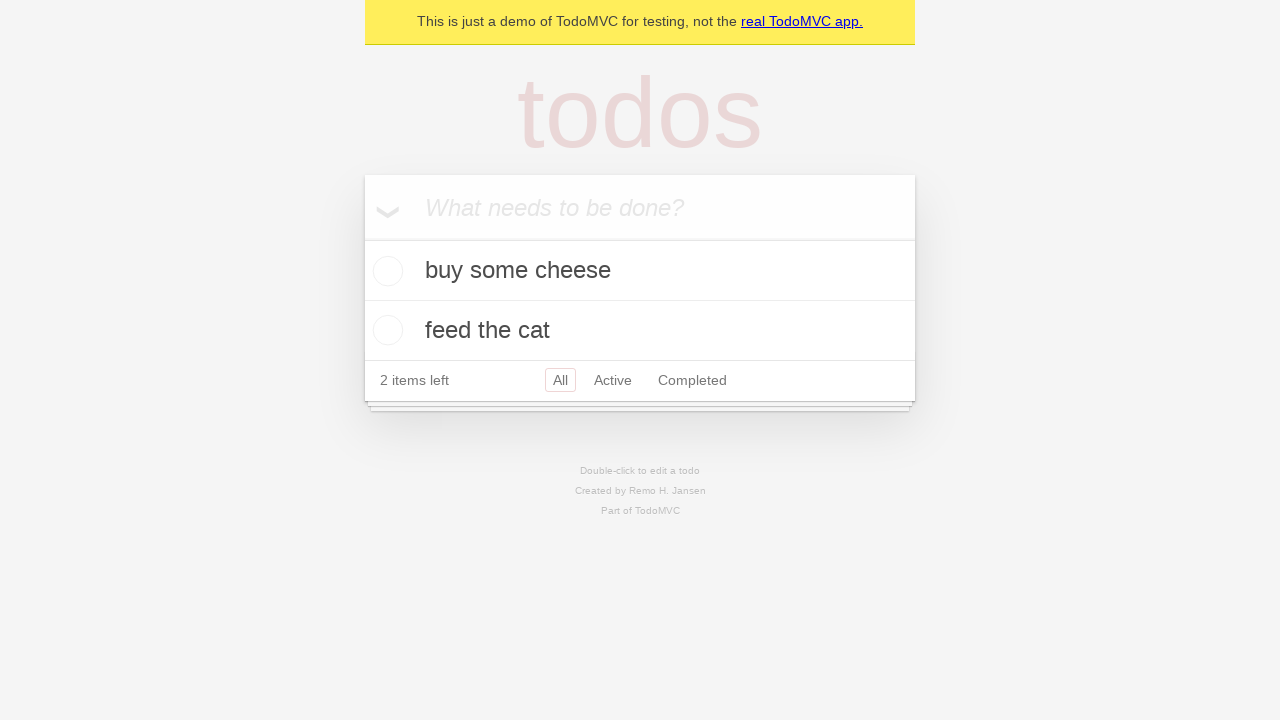

Filled todo input with 'book a doctors appointment' on internal:attr=[placeholder="What needs to be done?"i]
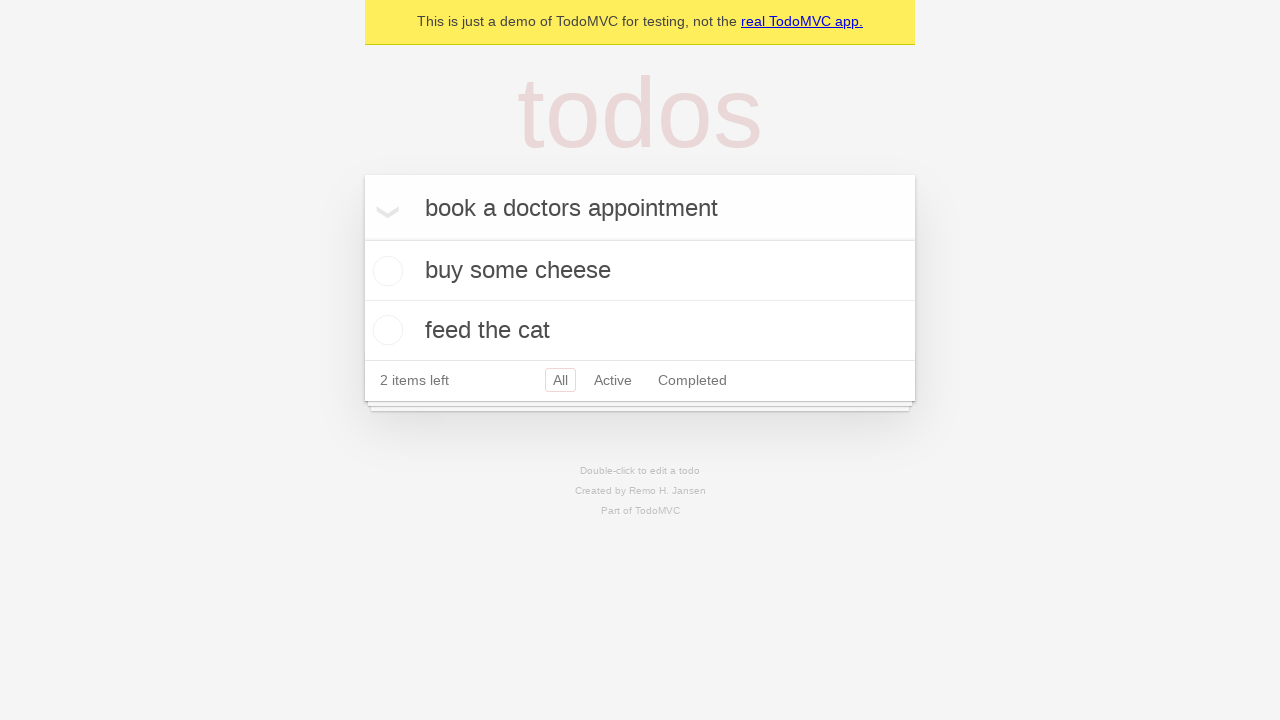

Pressed Enter to add third todo on internal:attr=[placeholder="What needs to be done?"i]
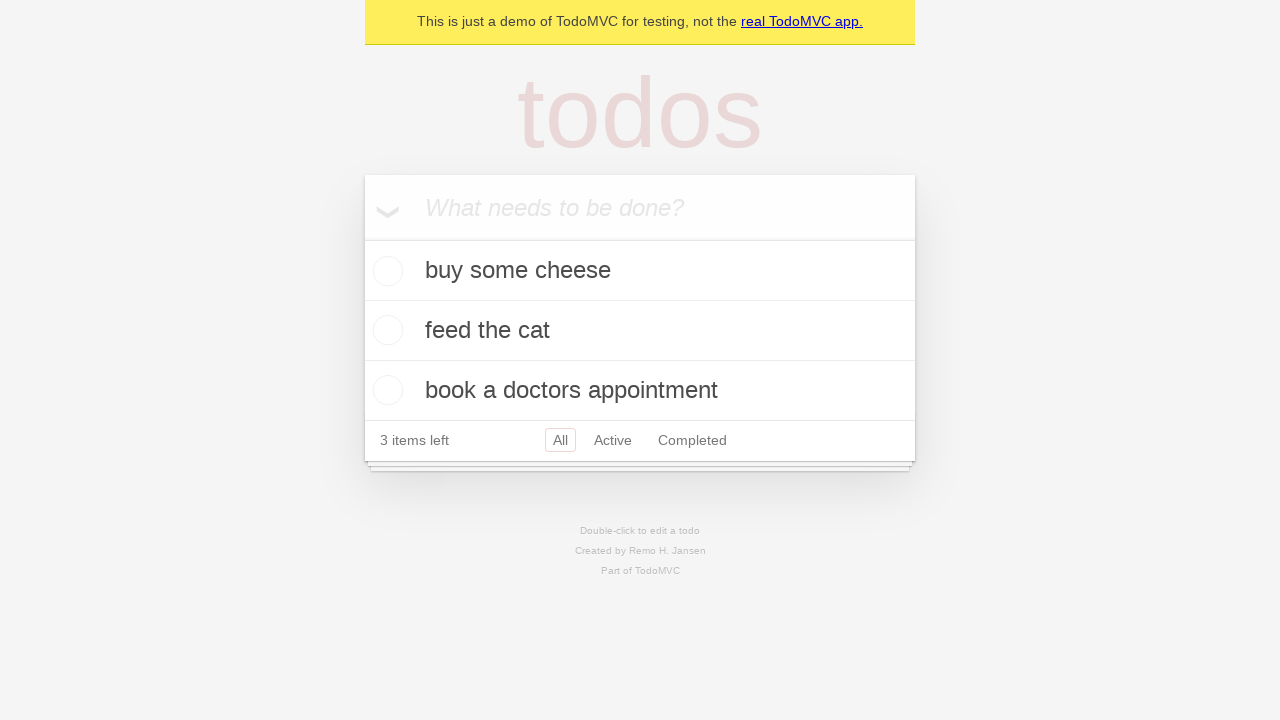

Checked toggle all to mark all items as complete at (362, 238) on internal:label="Mark all as complete"i
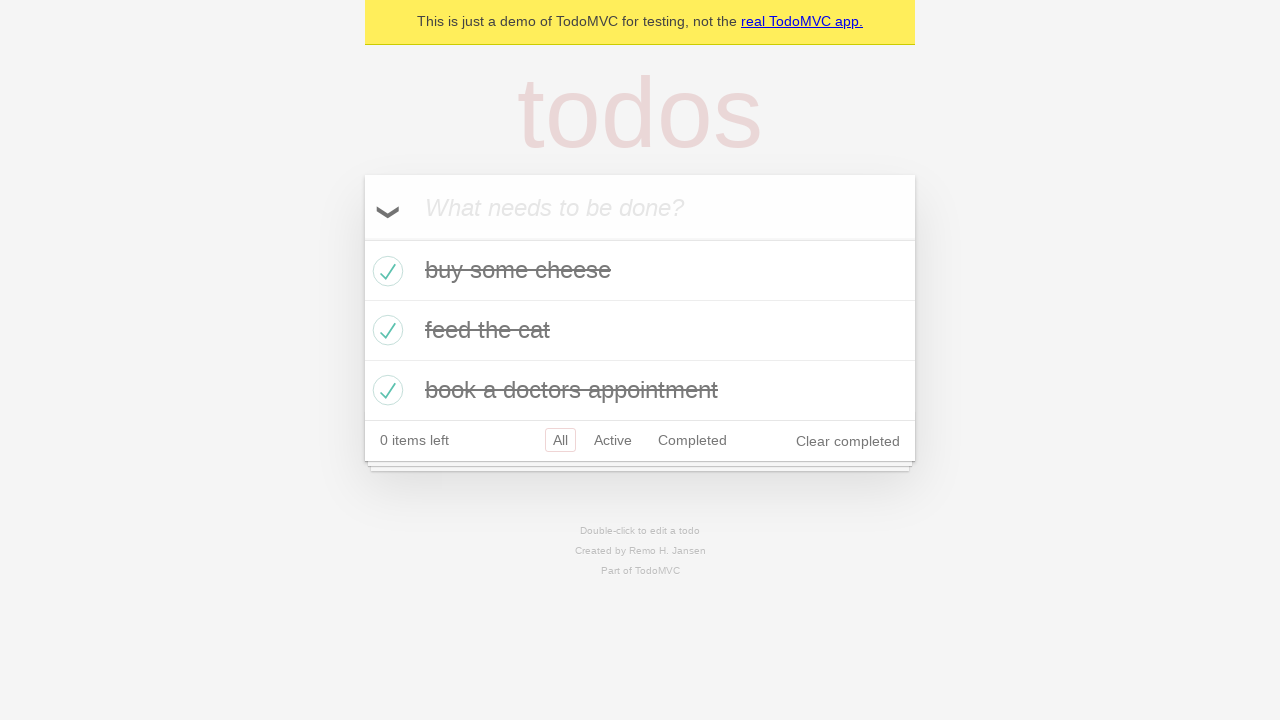

Unchecked toggle all to clear completed state of all items at (362, 238) on internal:label="Mark all as complete"i
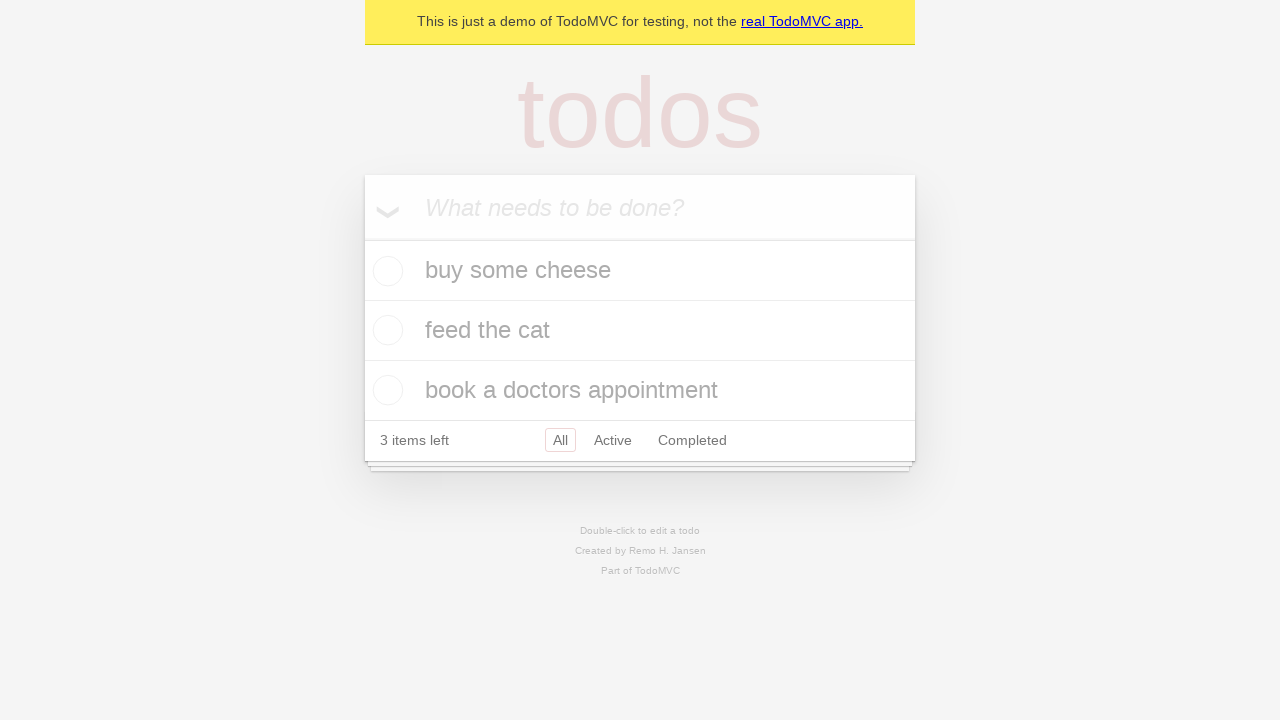

Waited for todo items to be visible after unchecking toggle all
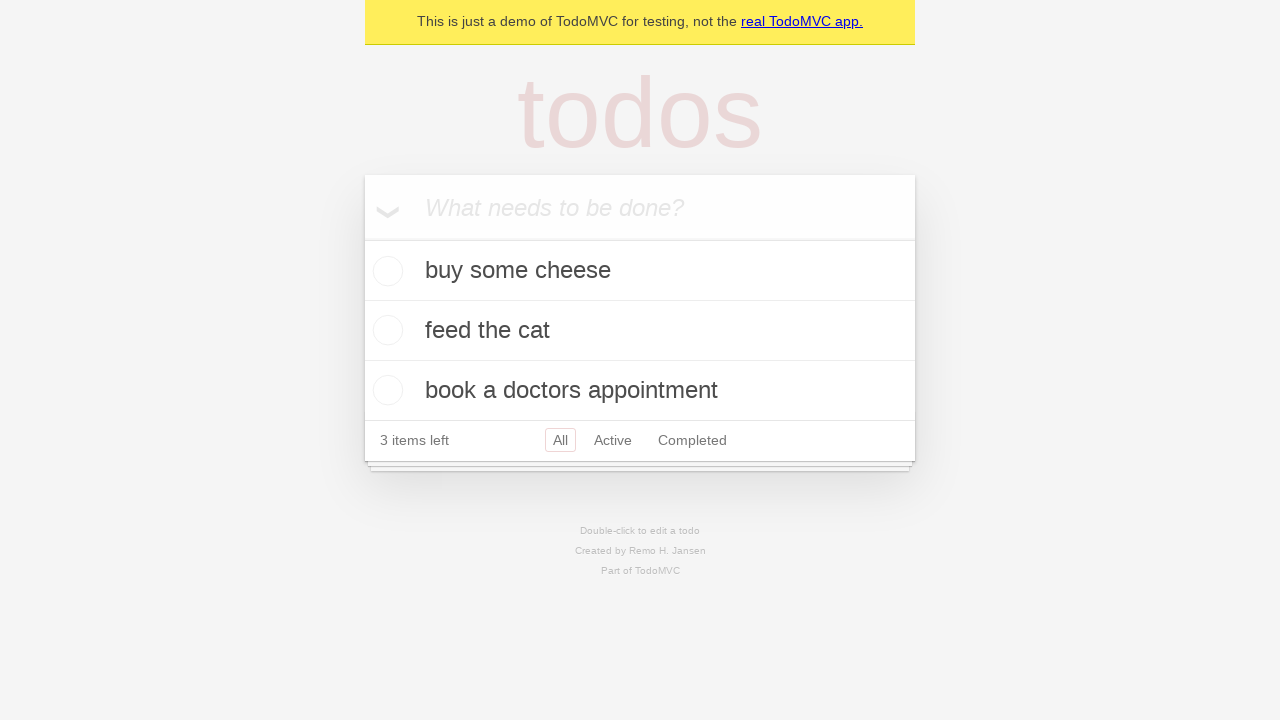

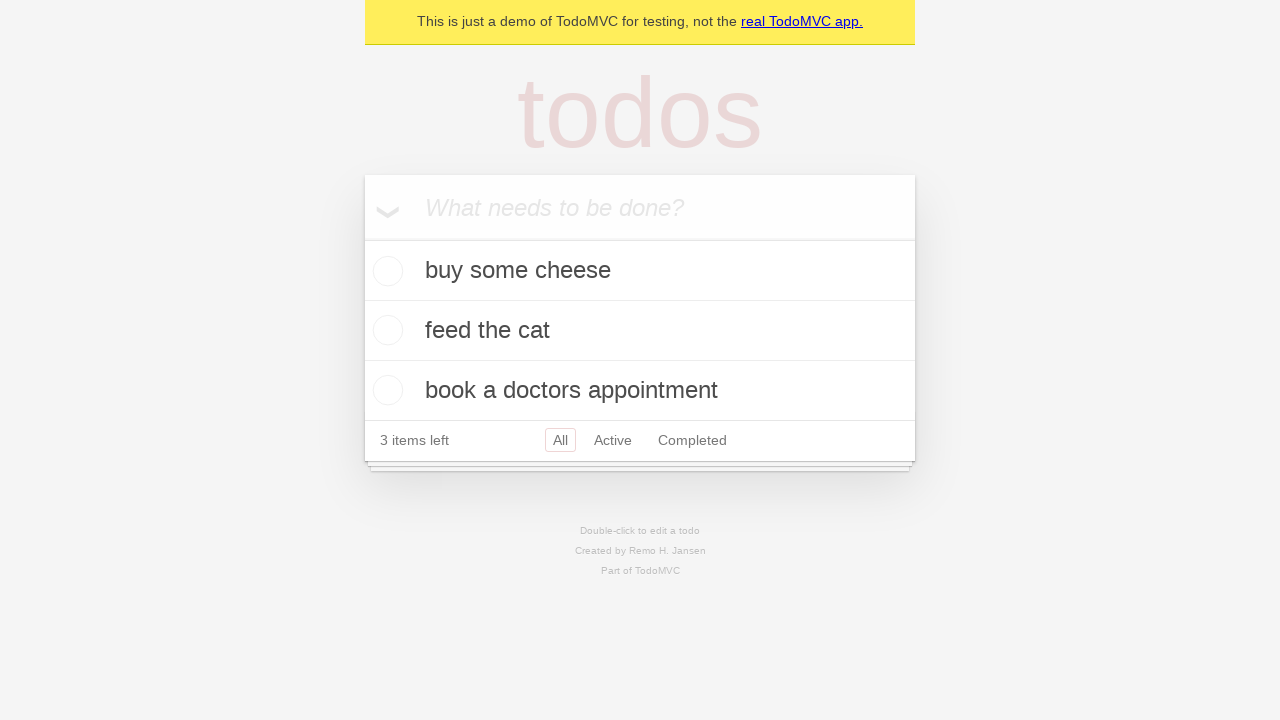